Tests button click functionality by clicking on Button 1 and verifying the result text is displayed

Starting URL: http://practice.cydeo.com/multiple_buttons

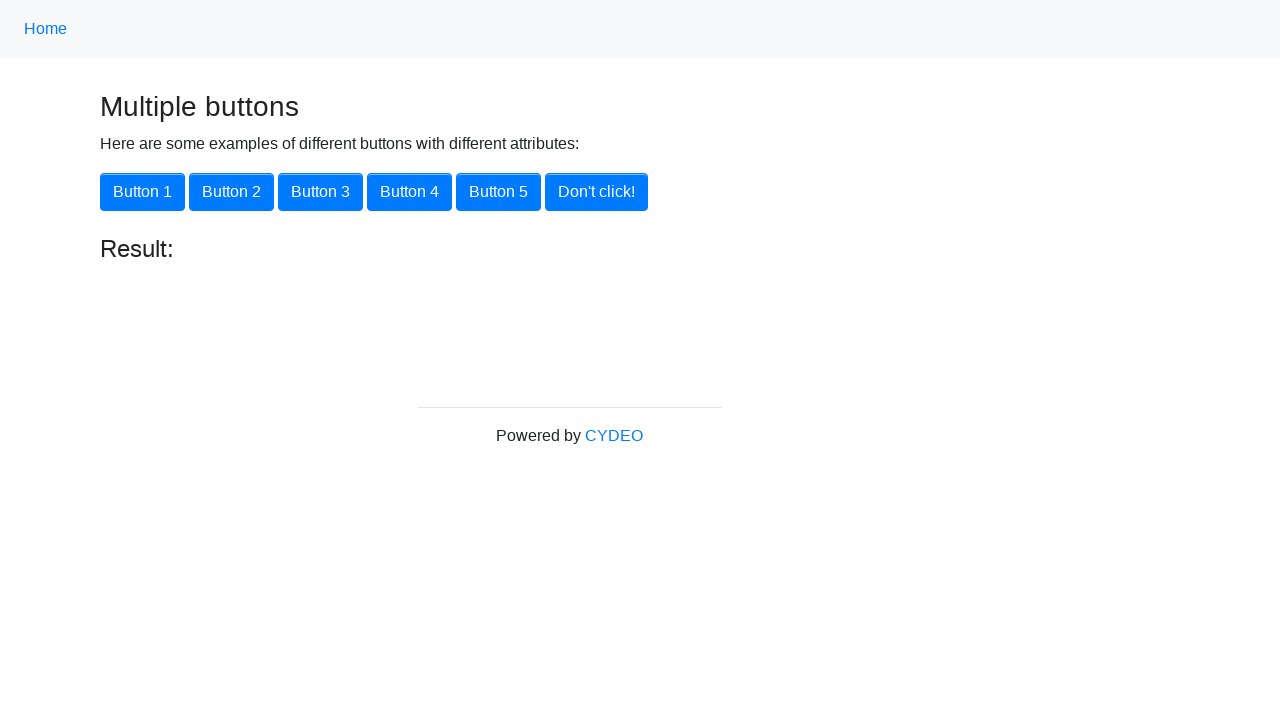

Clicked Button 1 at (142, 192) on xpath=//button[@onclick='button1()']
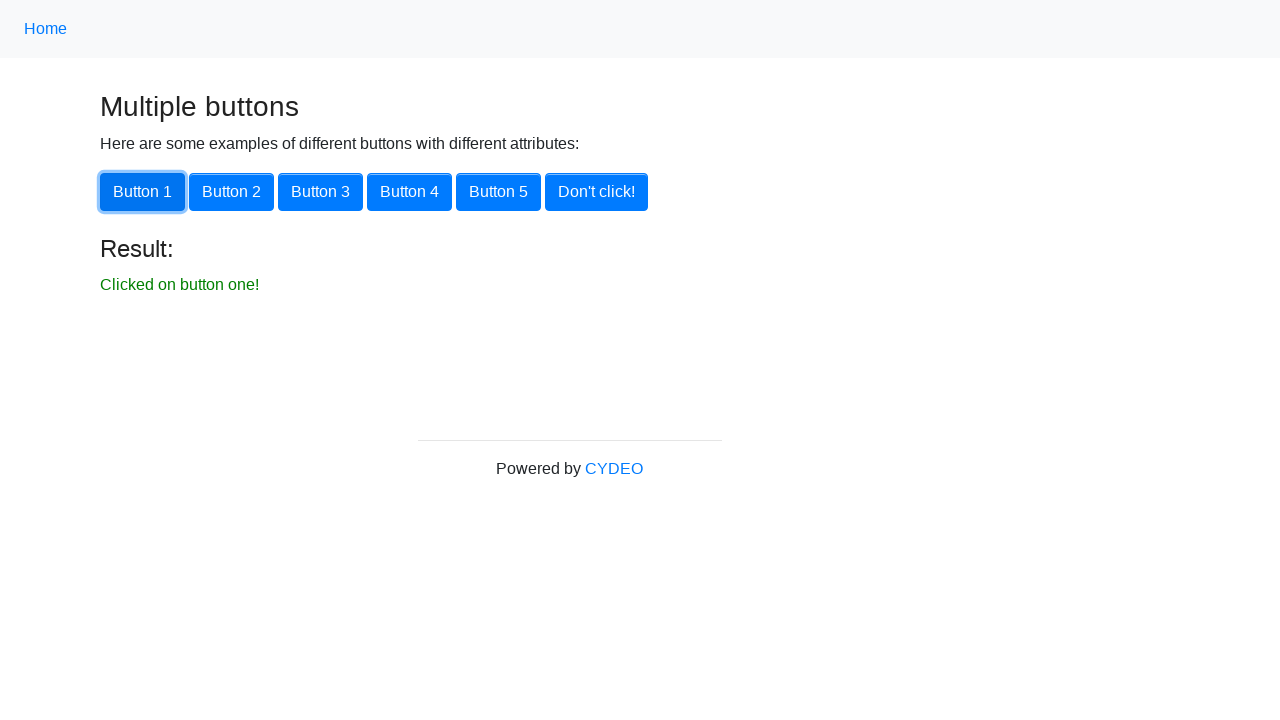

Result text displayed after Button 1 click
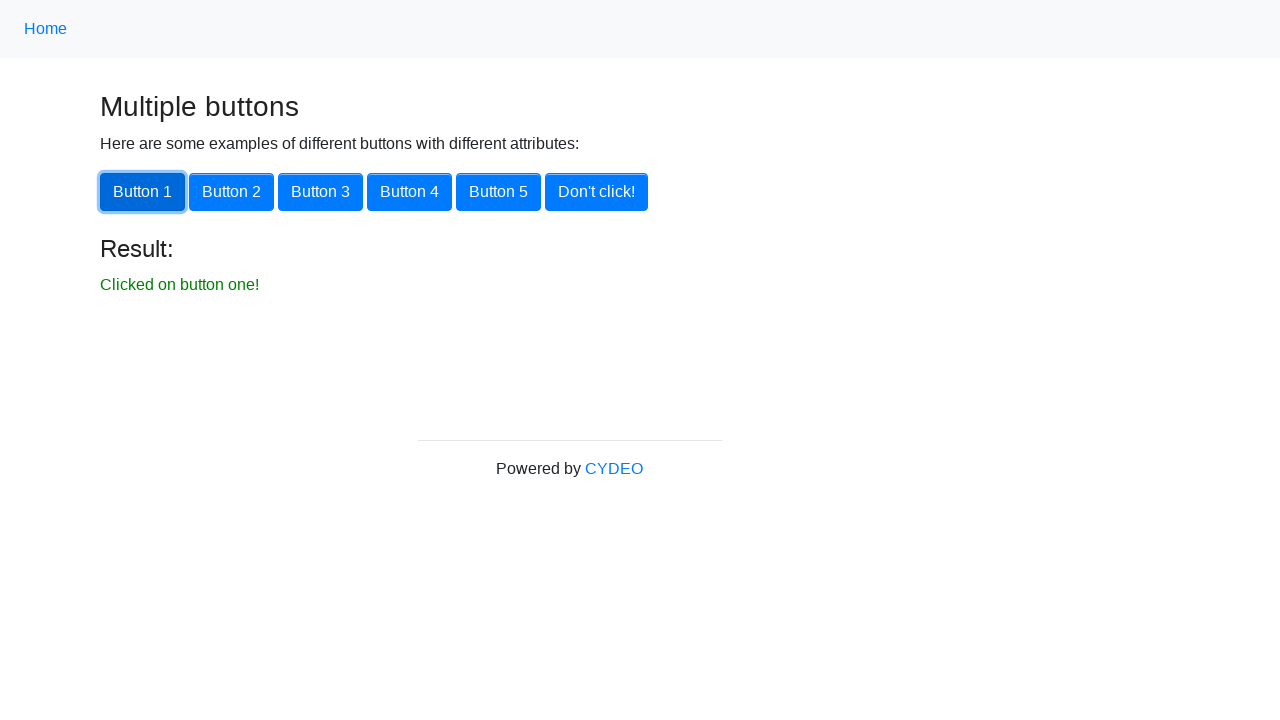

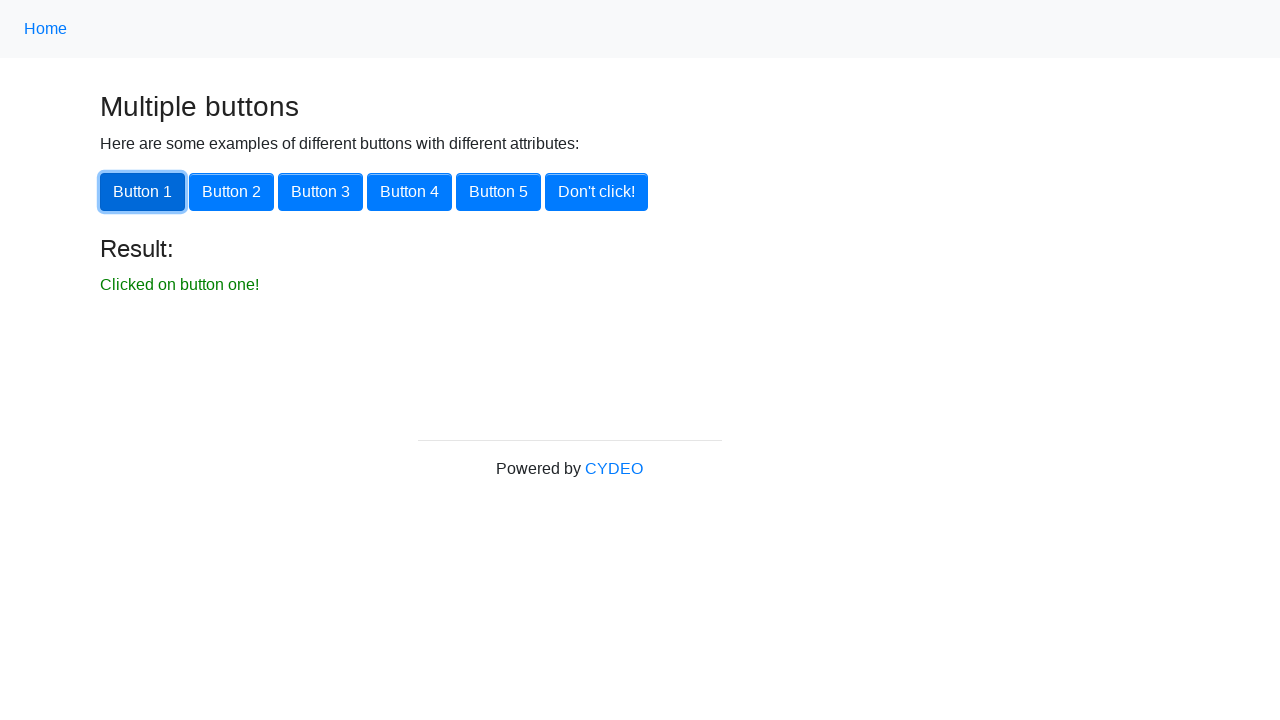